Navigates to PlayStation Direct PS5 page, checks for page body state, and attempts to dismiss any error modal popup if present.

Starting URL: https://direct.playstation.com/en-us/ps5

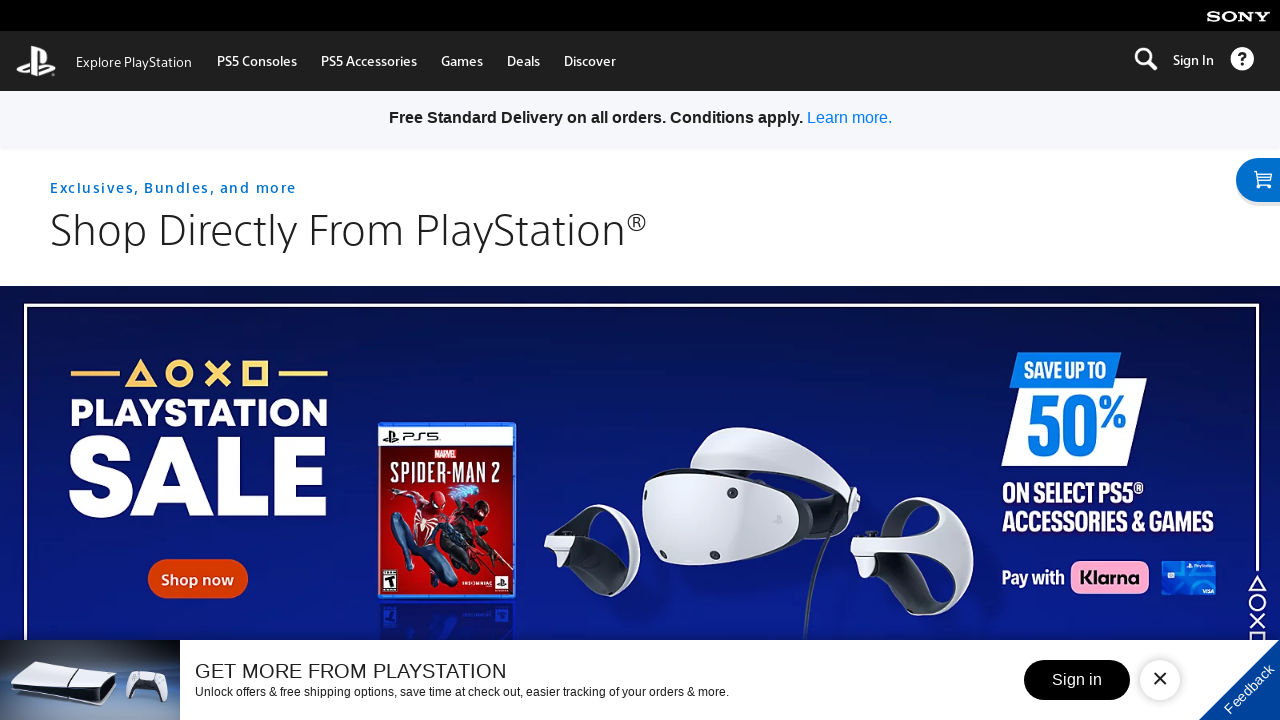

Navigated to PlayStation Direct PS5 page
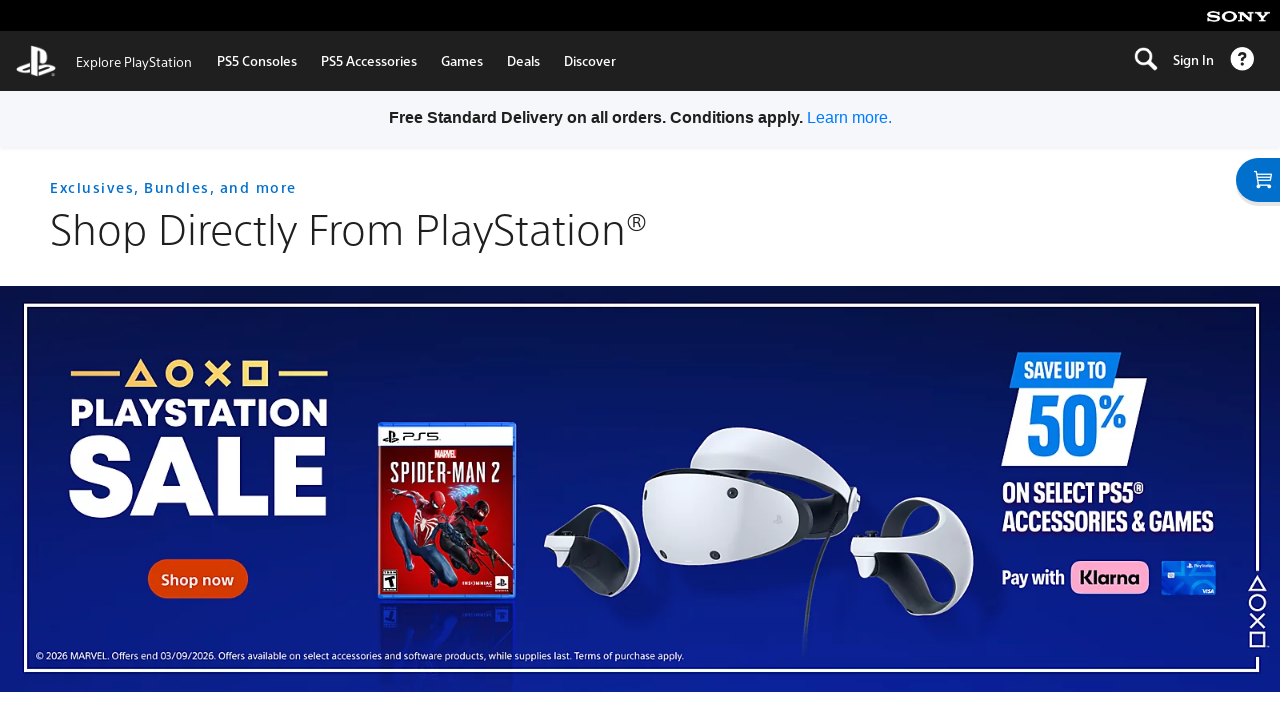

Page body loaded
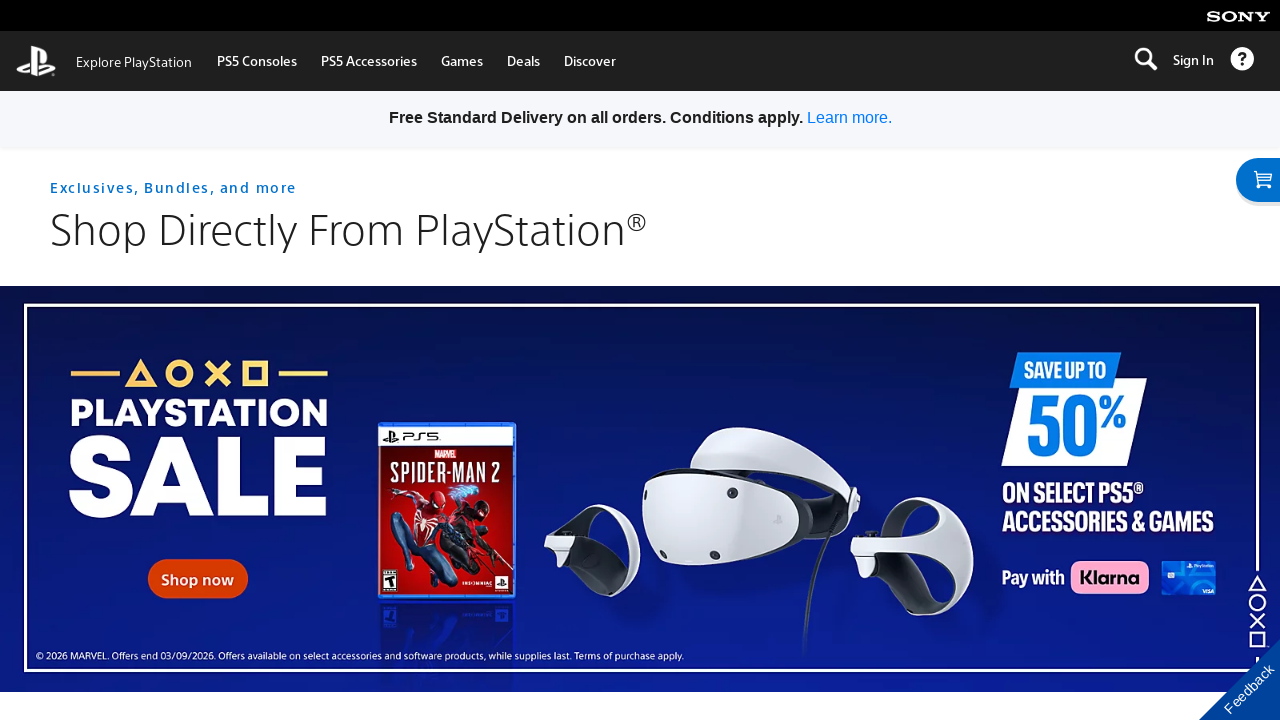

Retrieved body class attribute: home-page page basicpage
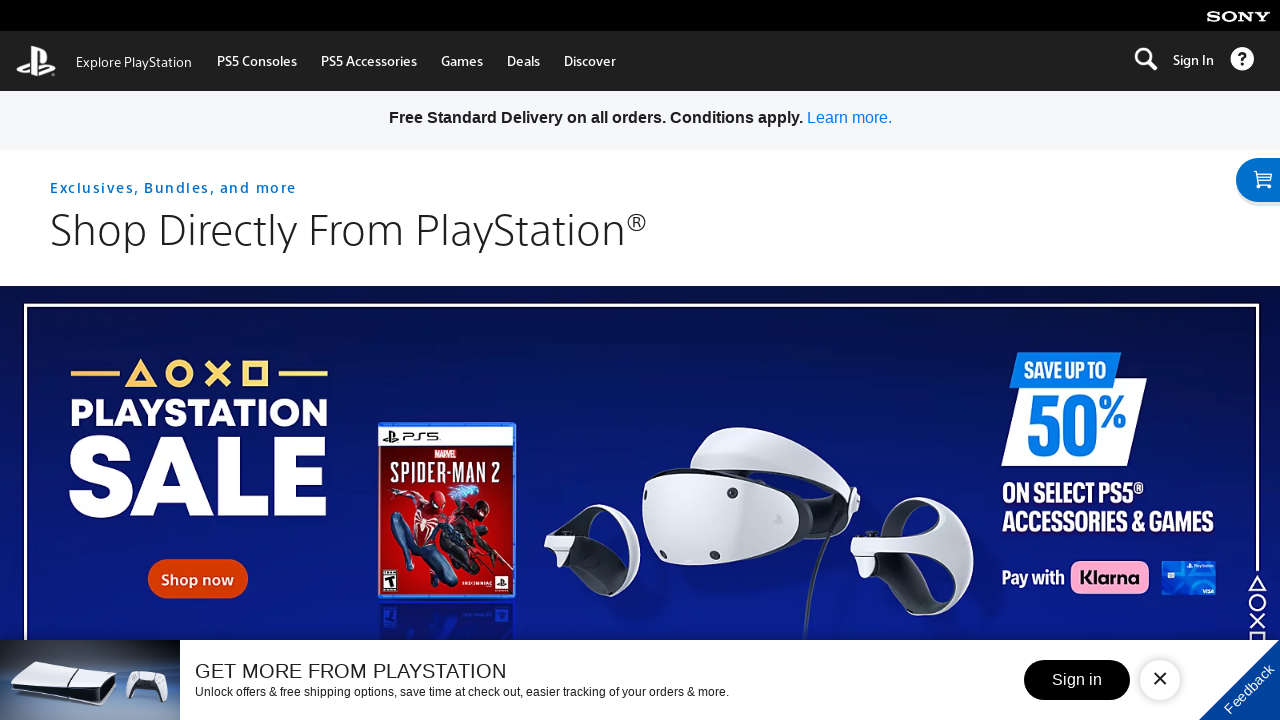

No error modal popup detected
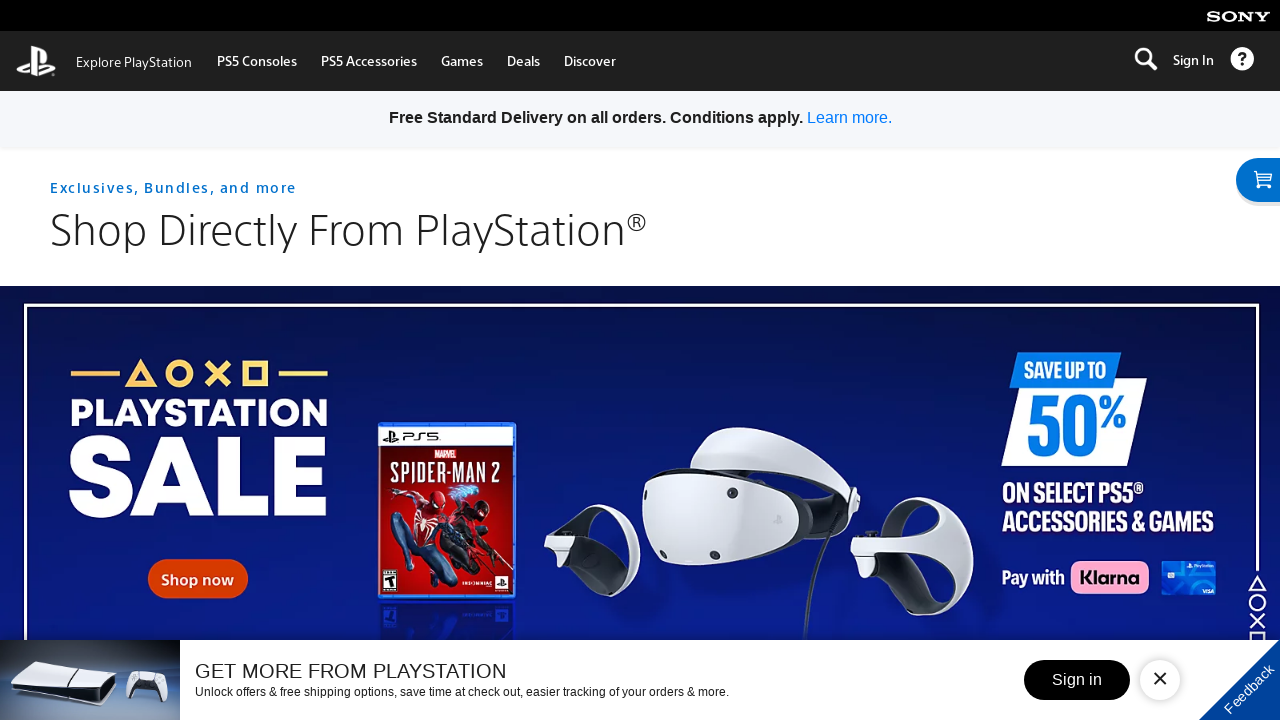

Page reloaded to simulate monitoring behavior
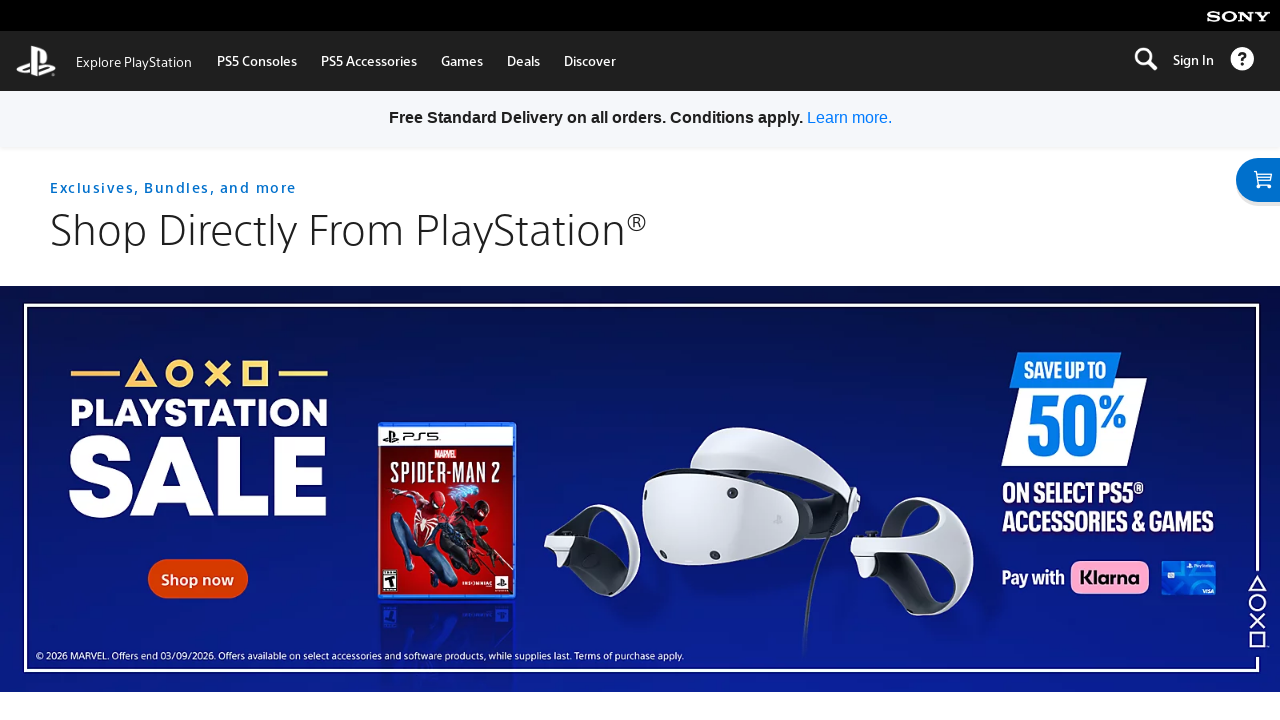

Page body loaded after reload
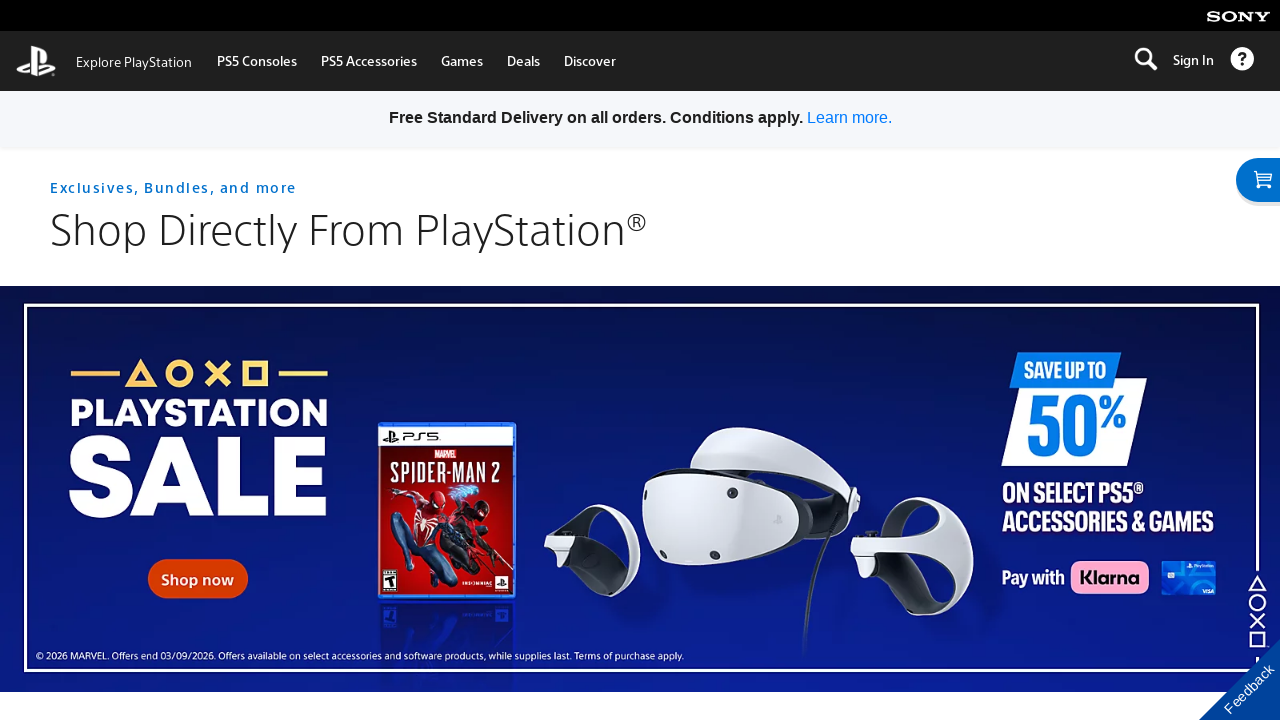

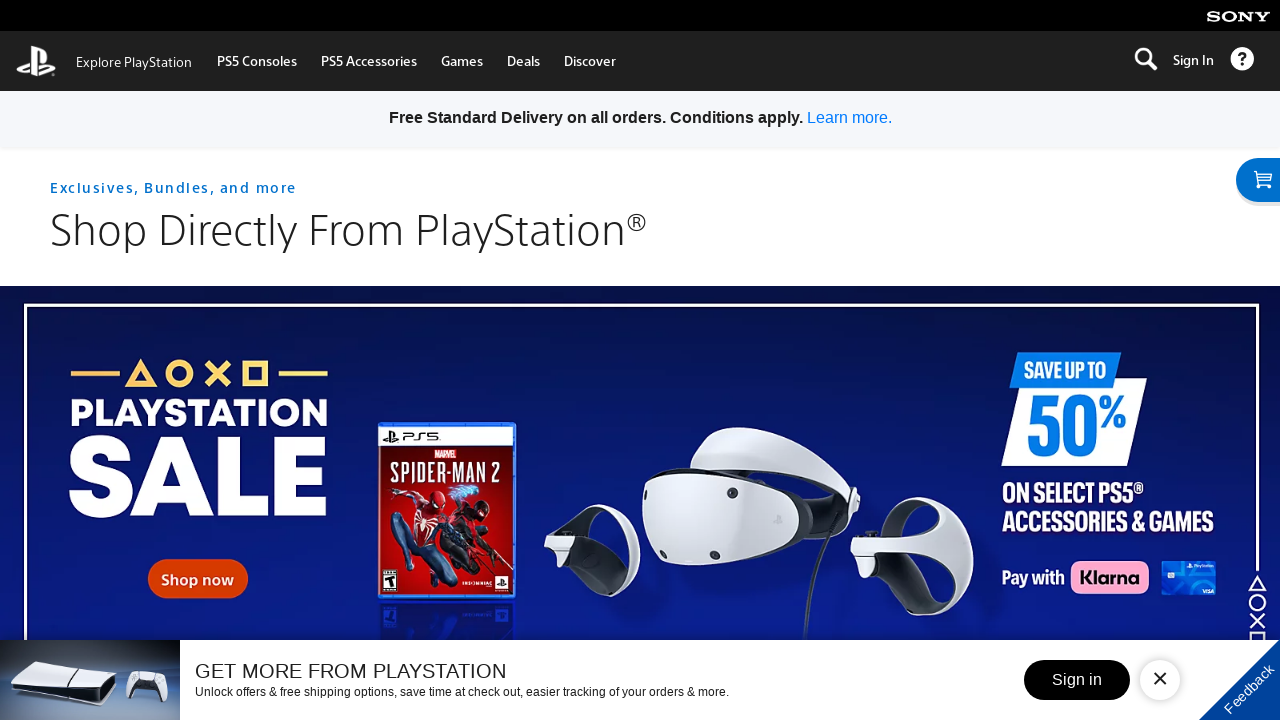